Tests registration form validation by entering mismatched email confirmation and verifying the error message is displayed.

Starting URL: https://alada.vn/tai-khoan/dang-ky.html

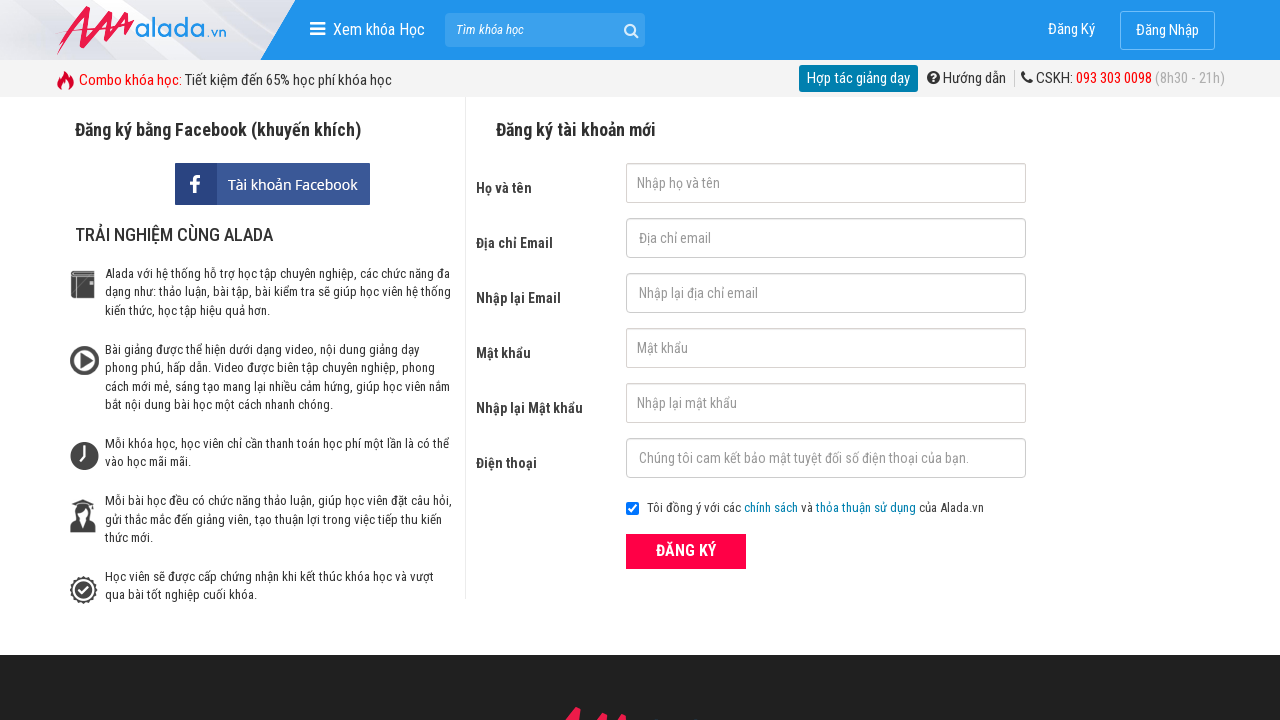

Filled first name field with 'John Wick' on input#txtFirstname
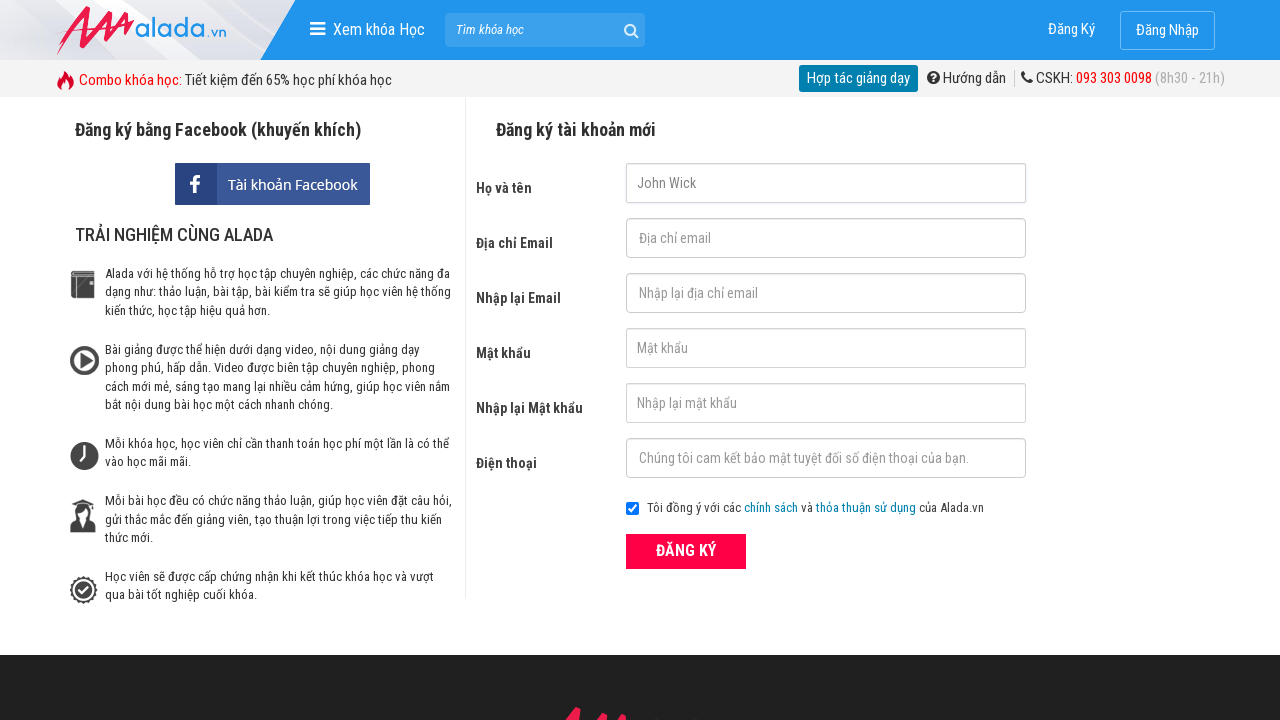

Filled email field with 'johnwick@gmail.com' on input#txtEmail
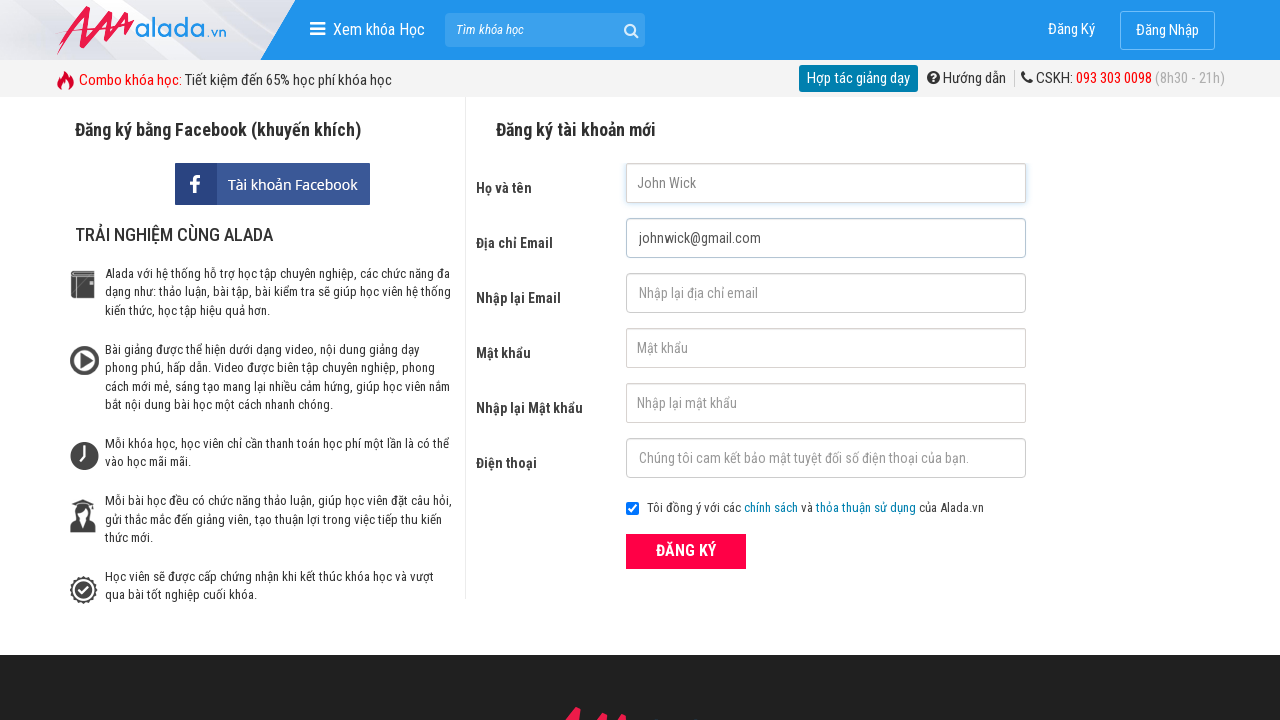

Filled confirm email field with mismatched email 'johnwick@gmail.net' on input#txtCEmail
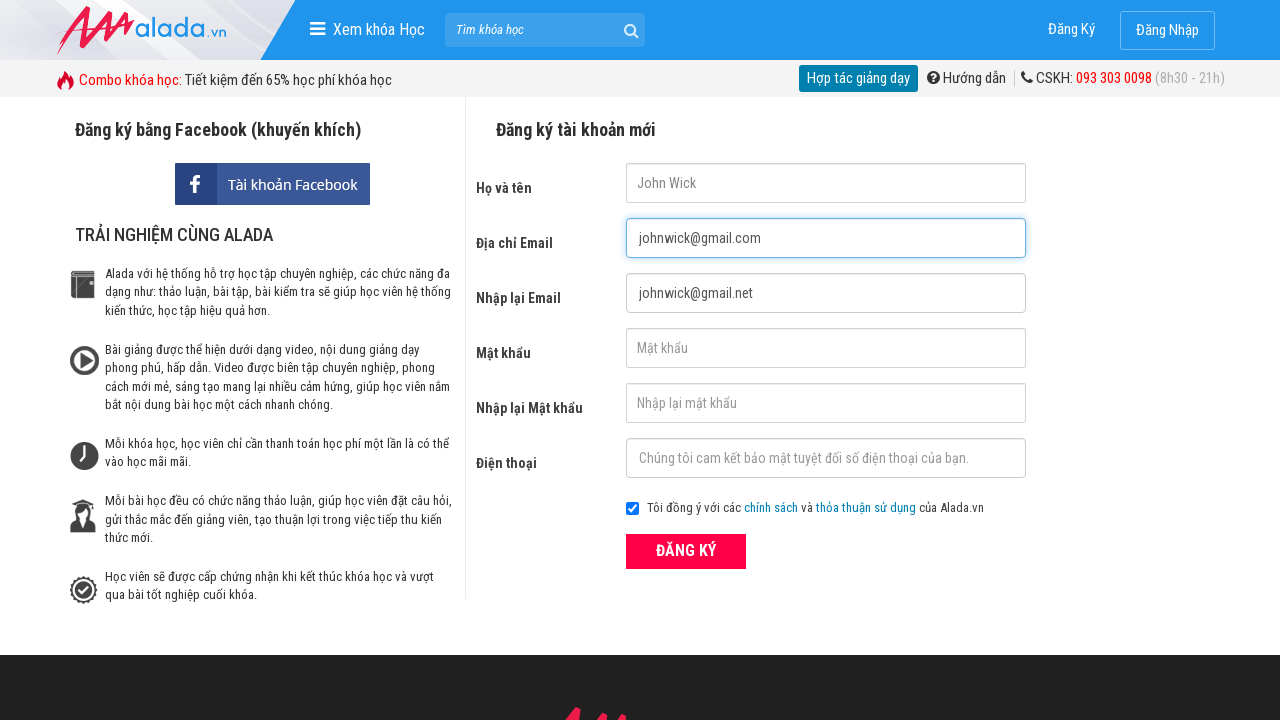

Filled password field with 'test123@123@' on input#txtPassword
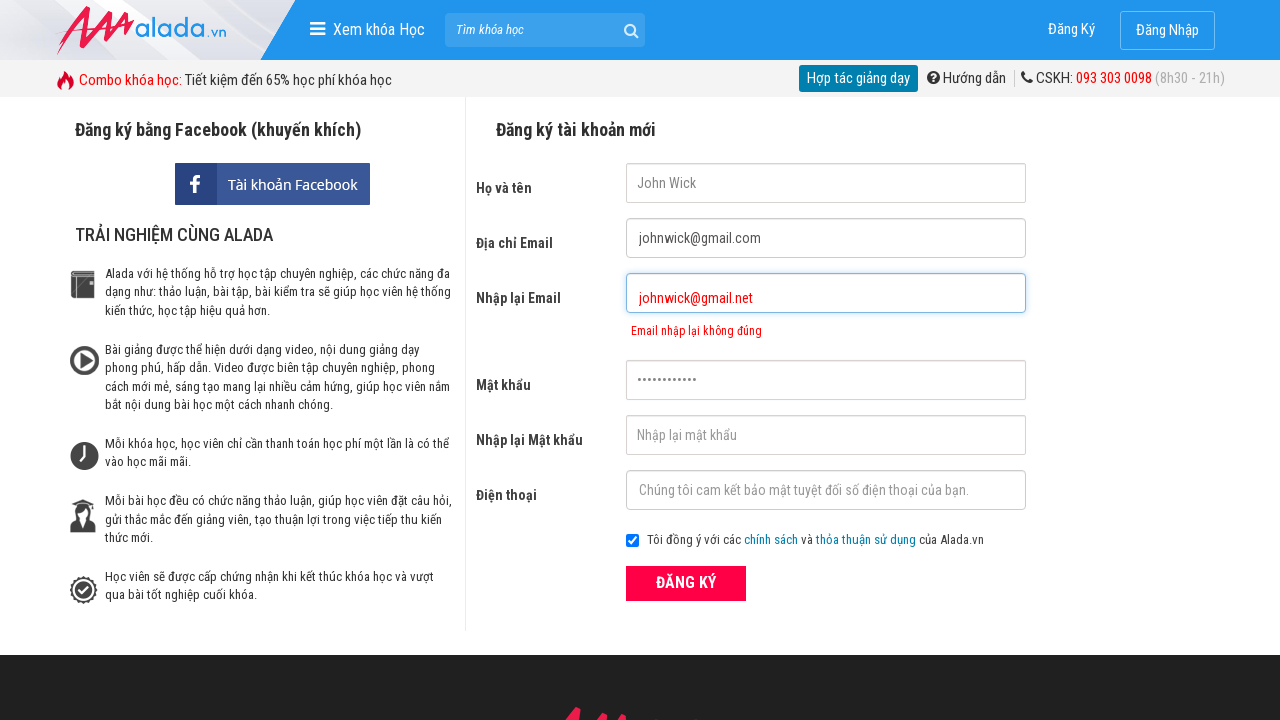

Filled confirm password field with 'test123@123@' on input#txtCPassword
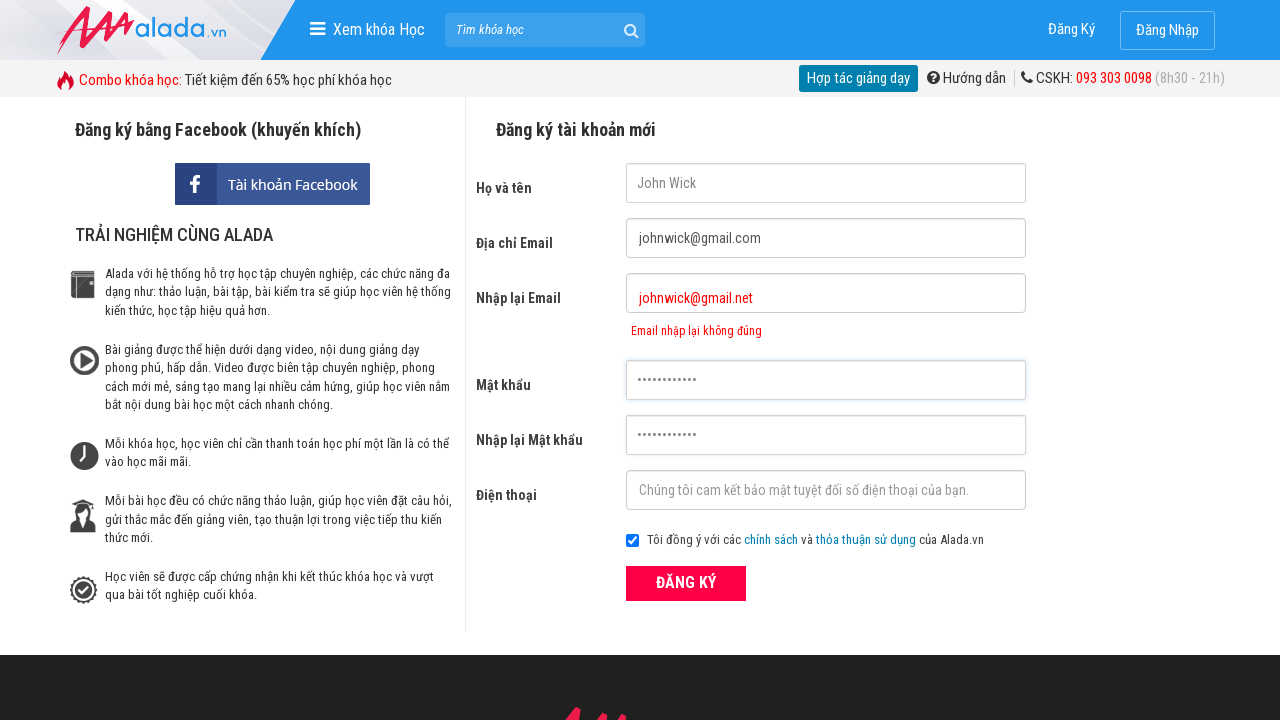

Filled phone field with '0935210823' on input#txtPhone
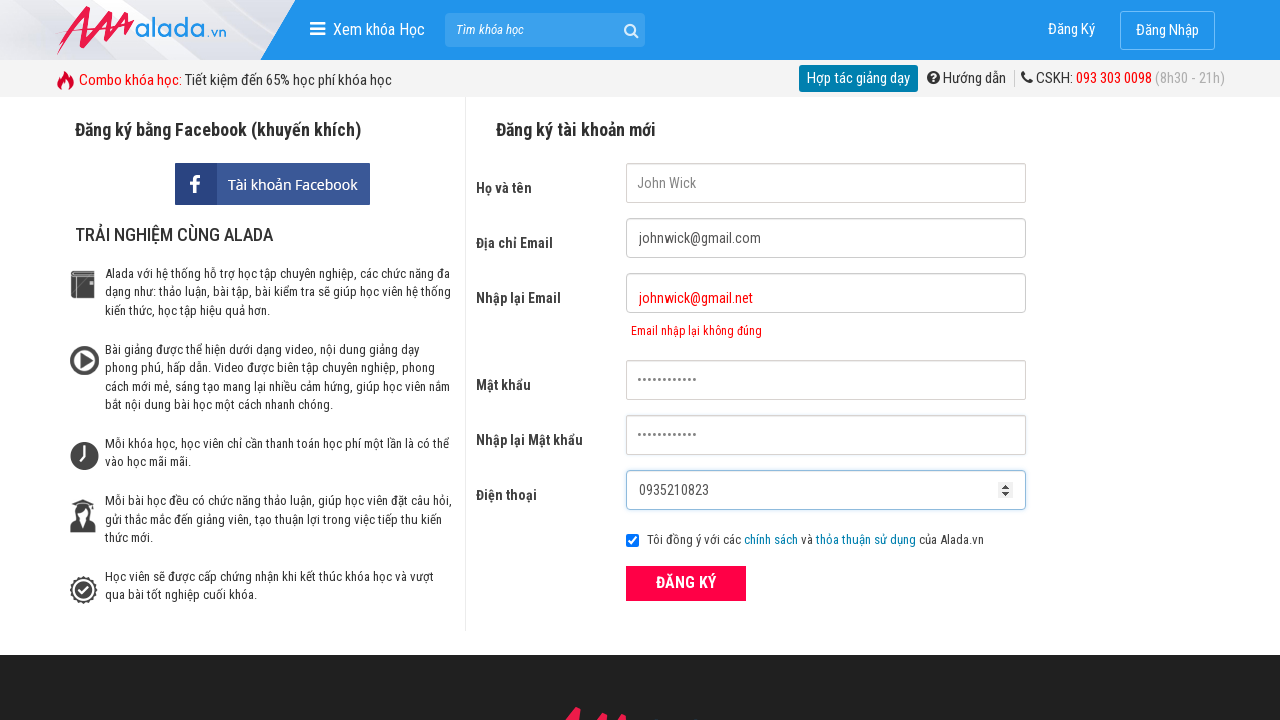

Clicked submit button to register at (686, 583) on button[type='submit']
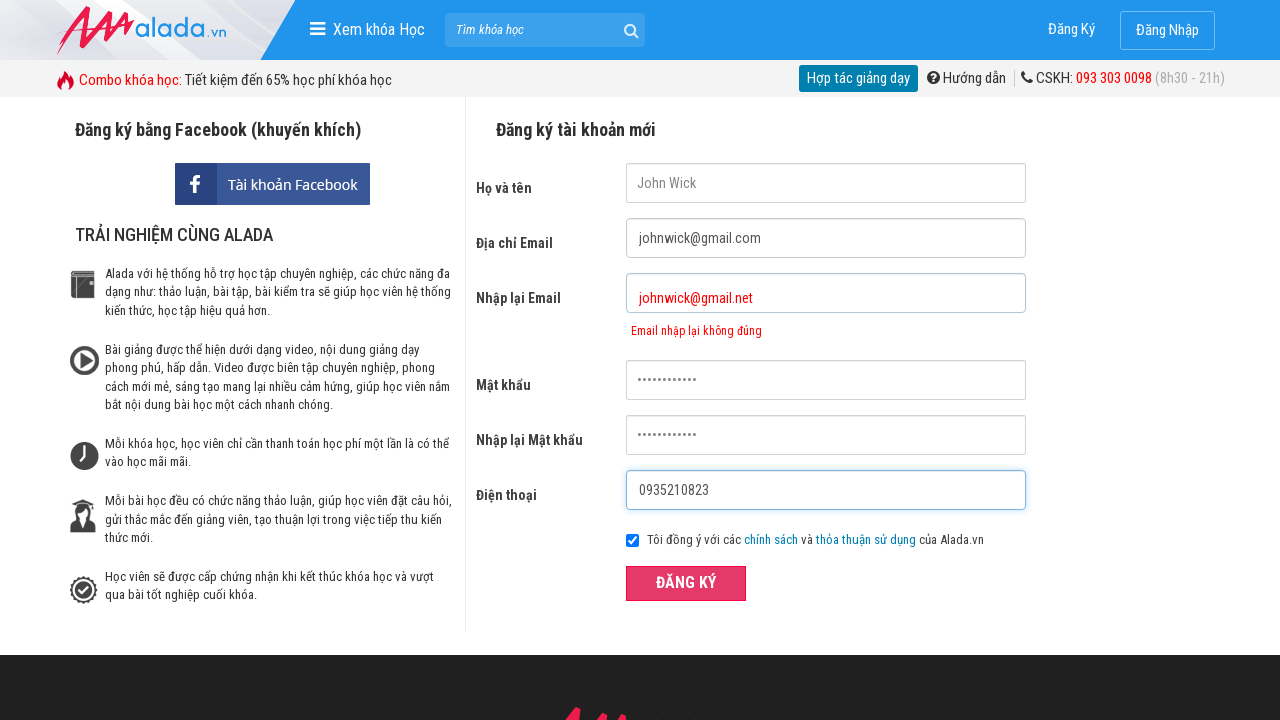

Email confirmation error message appeared
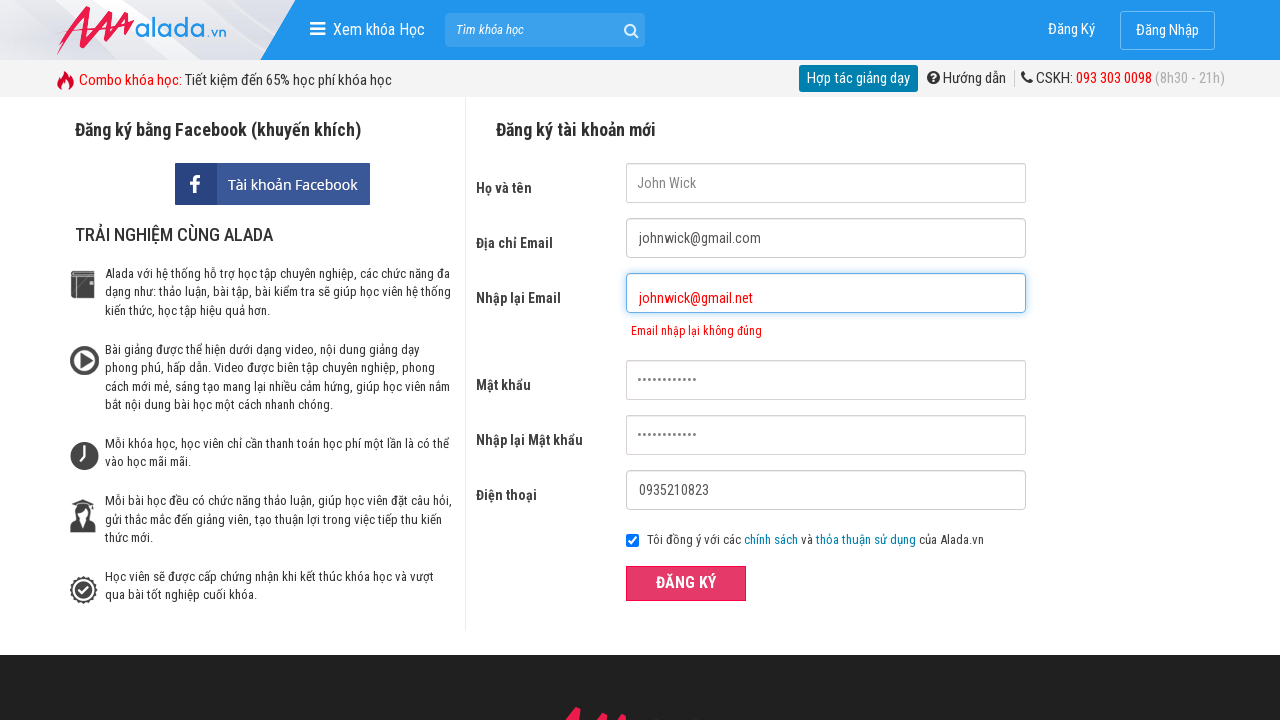

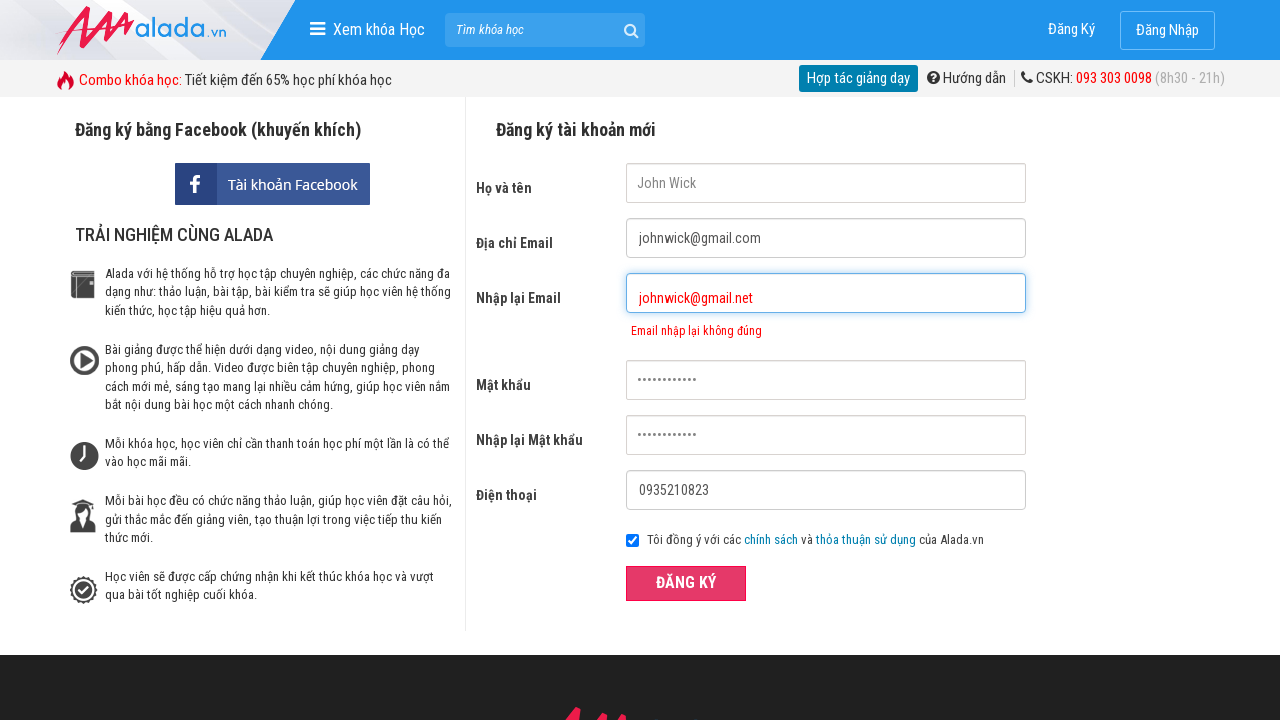